Tests autocomplete functionality by typing characters from a prompt, counting the autocomplete results, and entering the count into a separate field

Starting URL: https://obstaclecourse.tricentis.com/Obstacles/24499

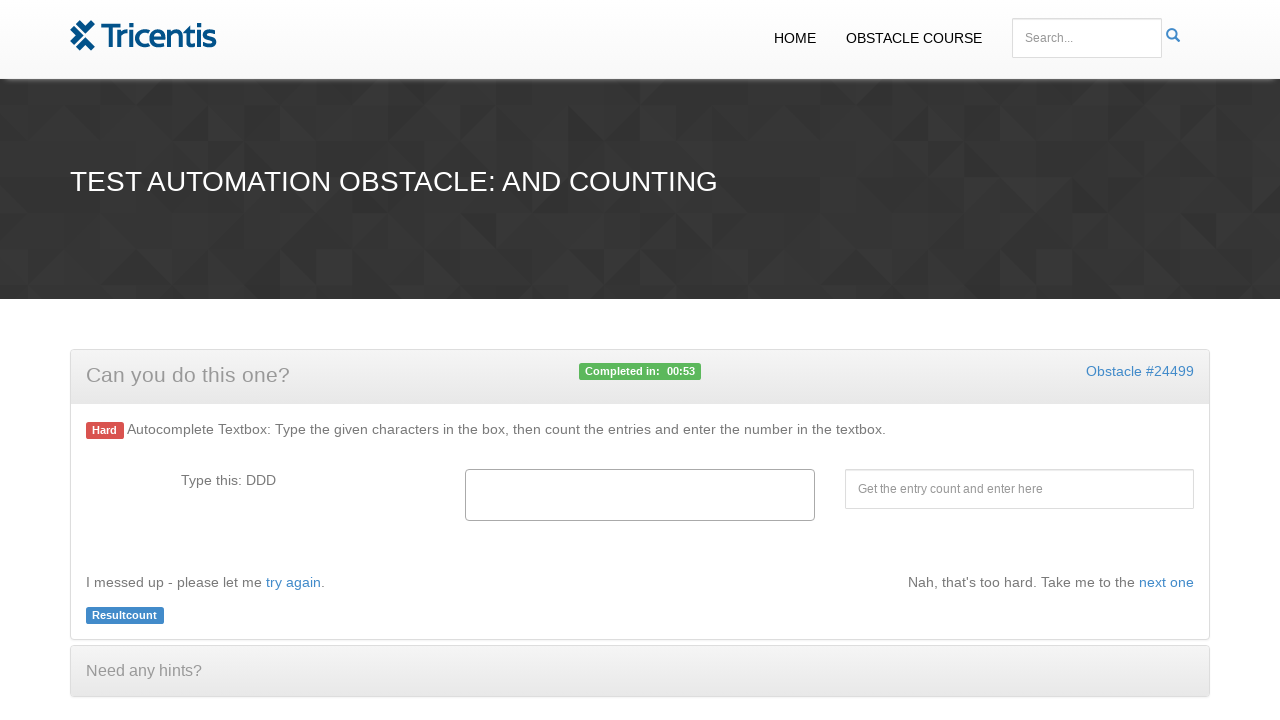

Retrieved characters to type from instruction element
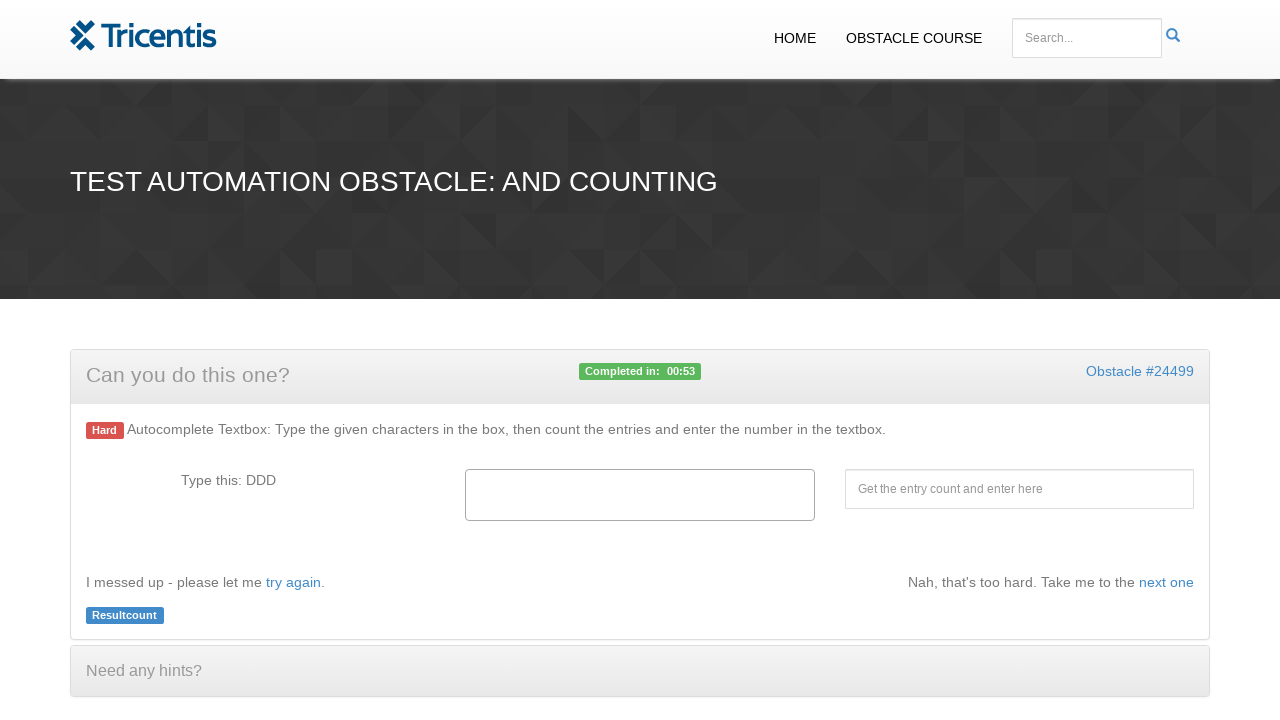

Clicked on select2 autocomplete box to activate it at (640, 495) on .select2
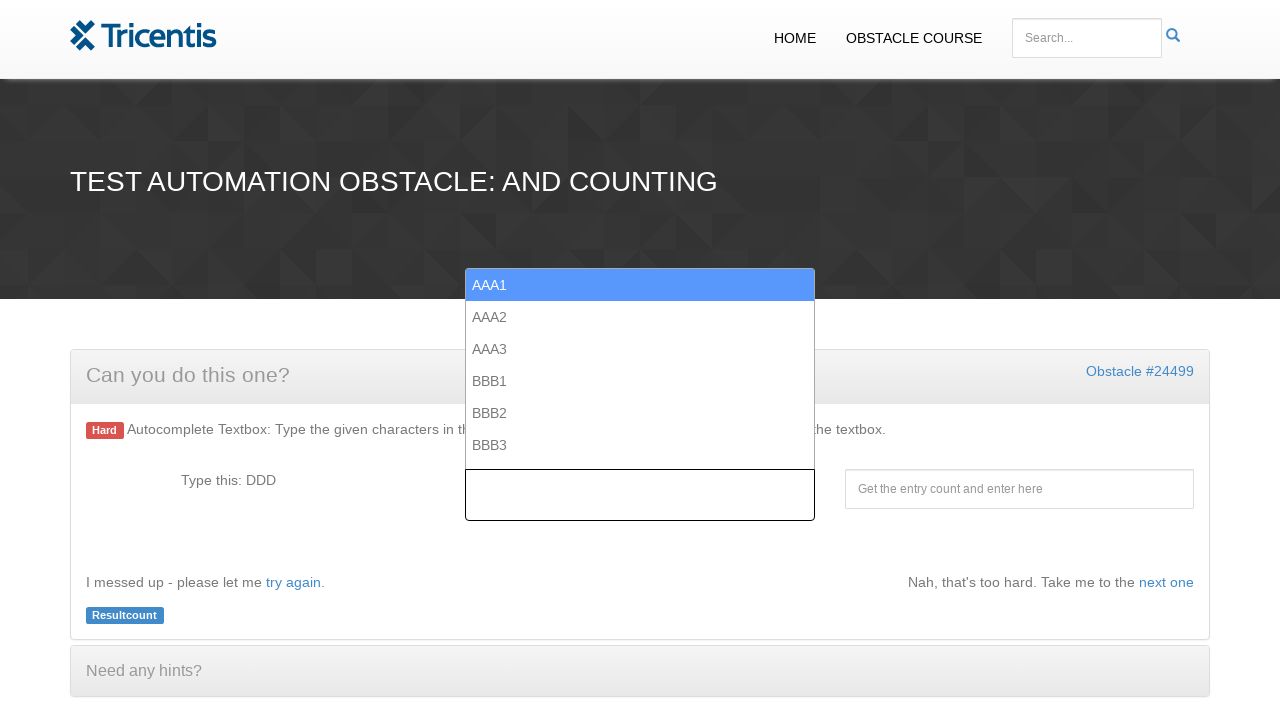

Typed characters into autocomplete search field: 'DDD' on .select2-search__field
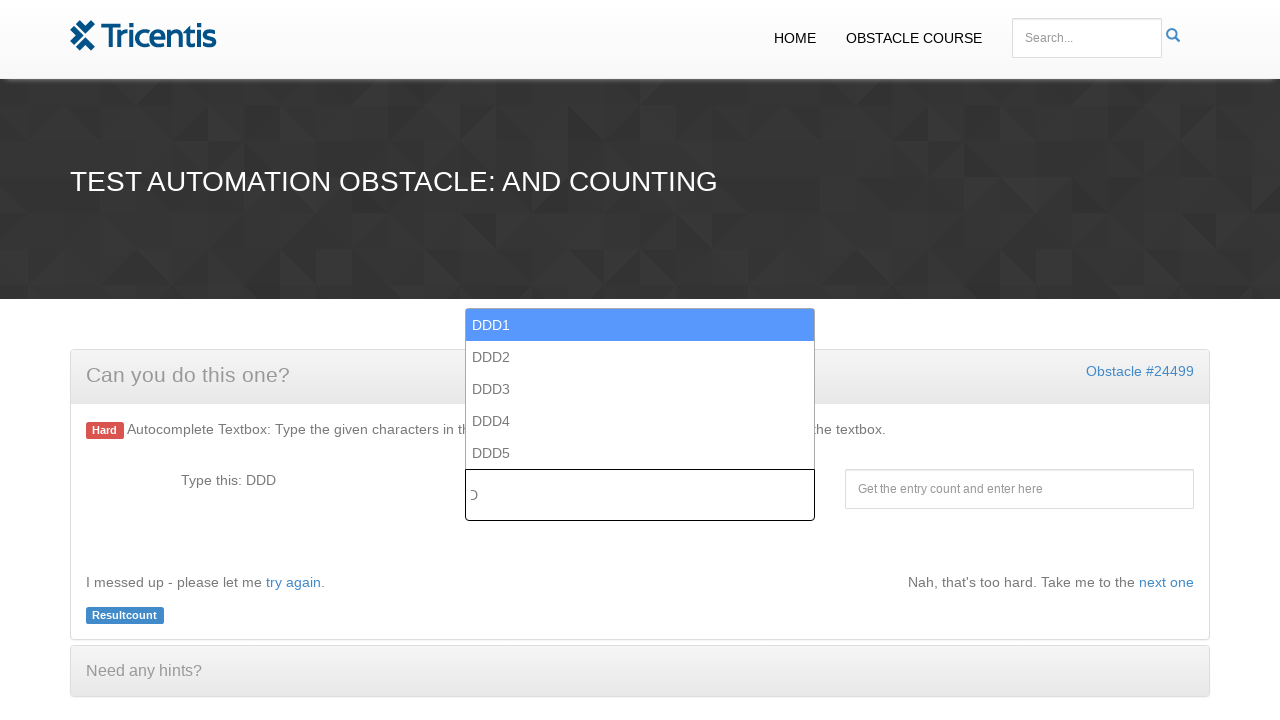

Autocomplete results appeared
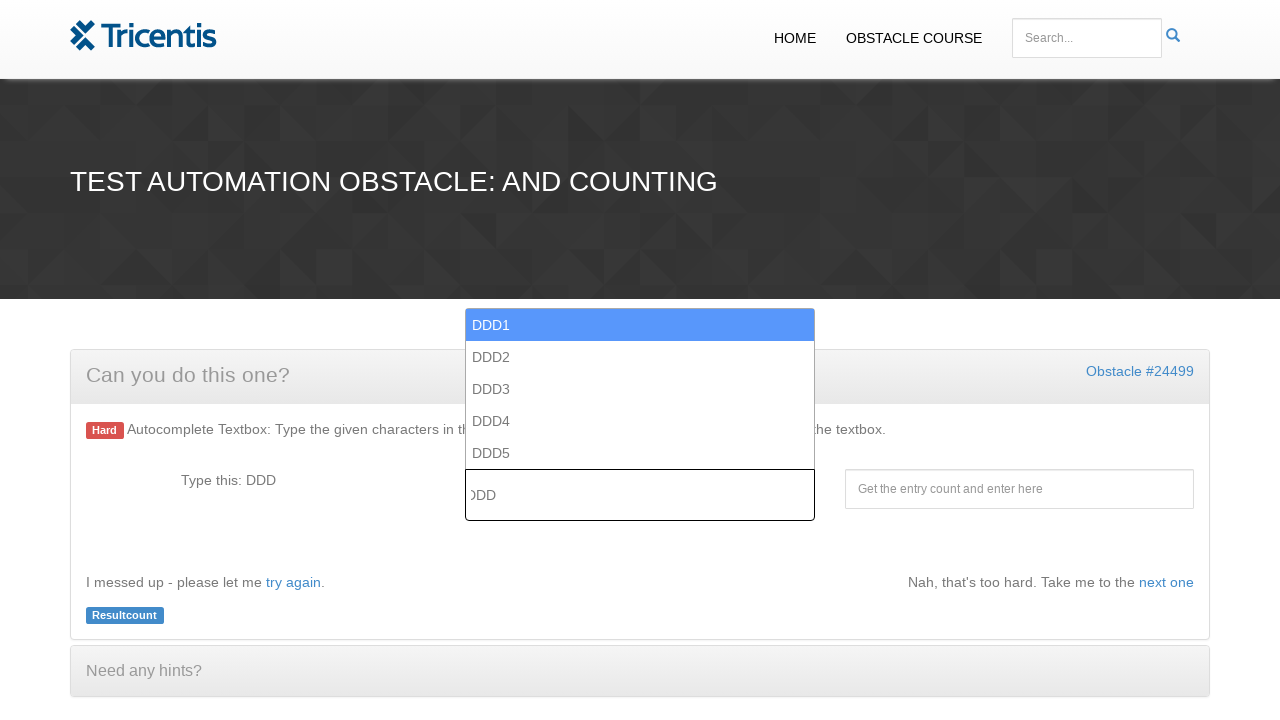

Counted autocomplete results: 5 items found
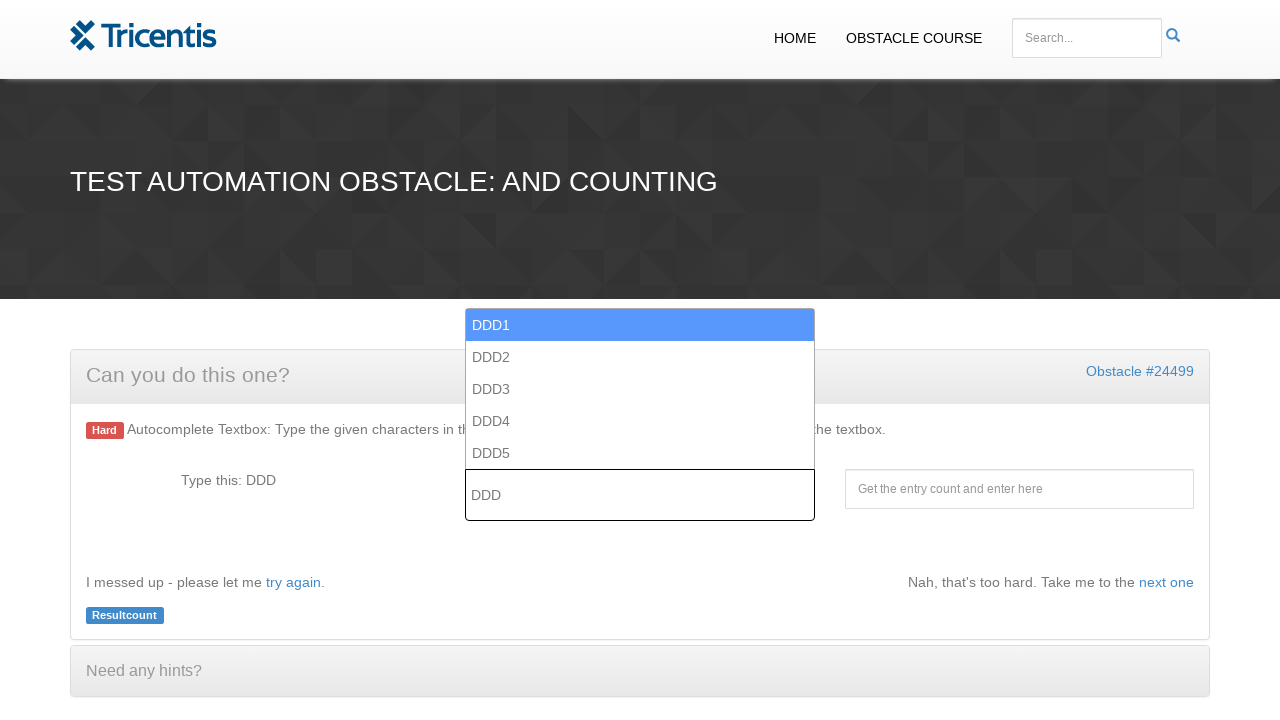

Entered autocomplete count '5' into the entry count field on #entryCount
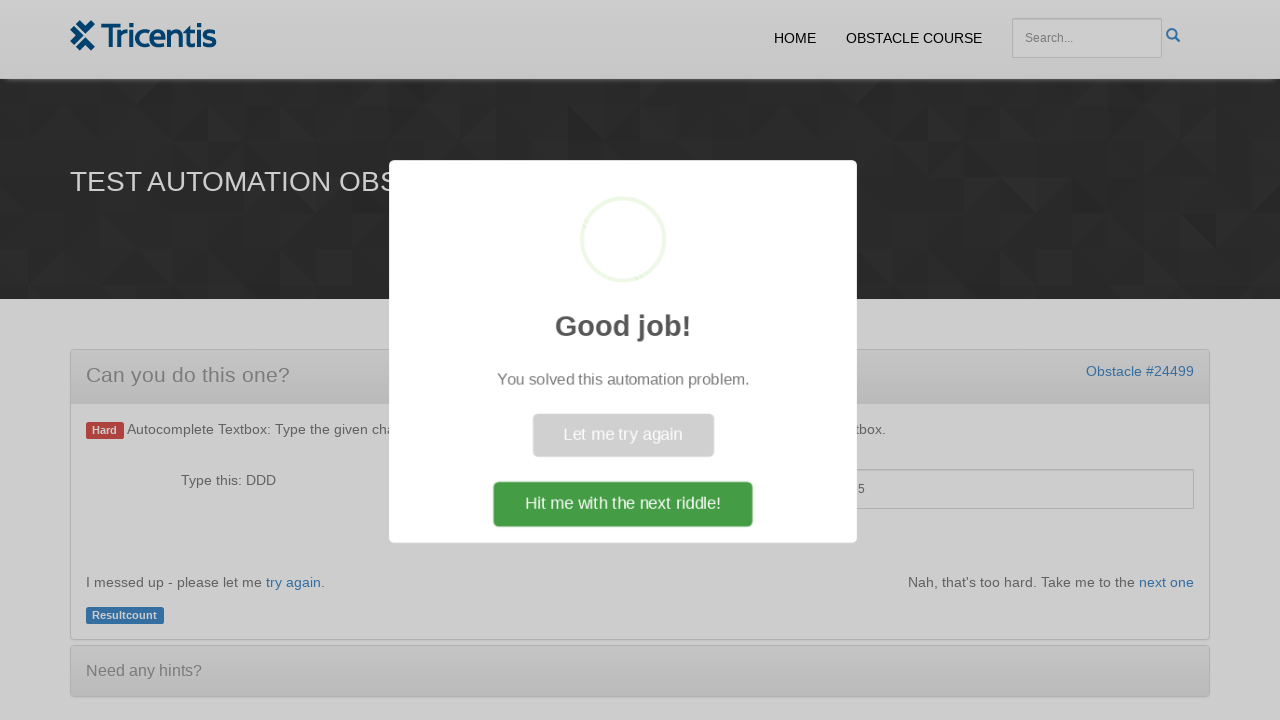

Success popup appeared
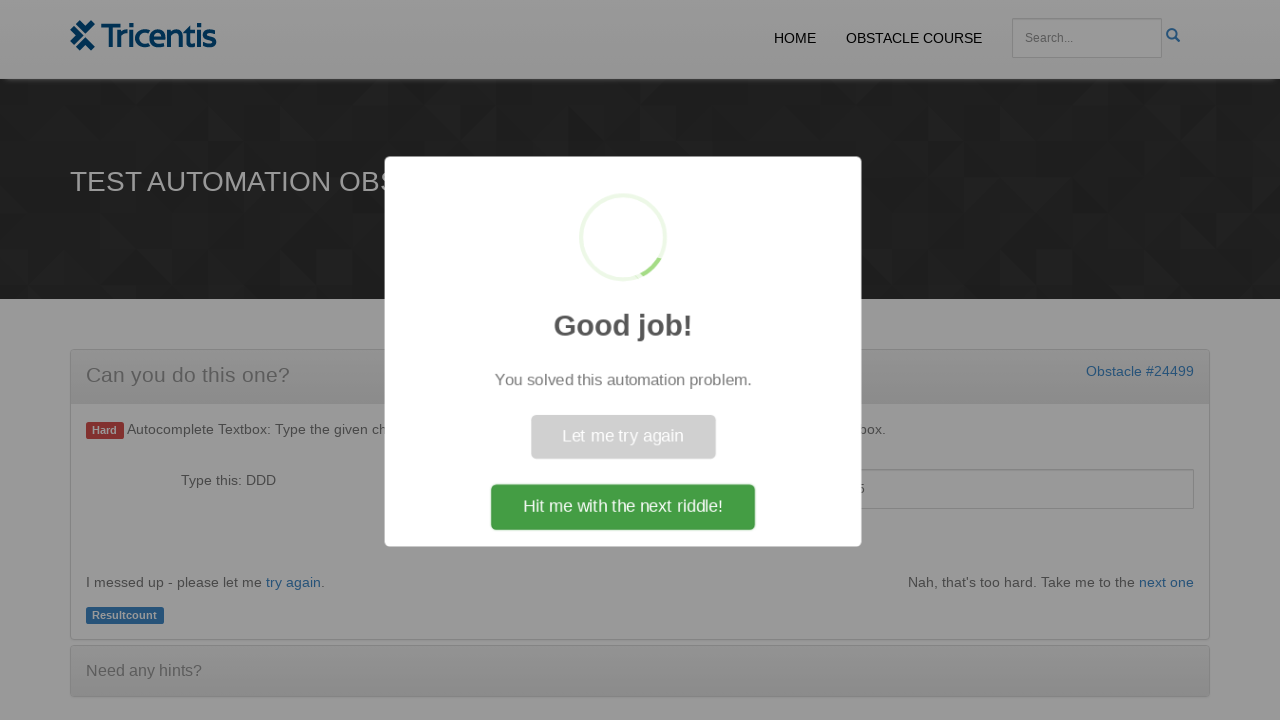

Clicked cancel button on success popup to remain on page at (623, 437) on .cancel
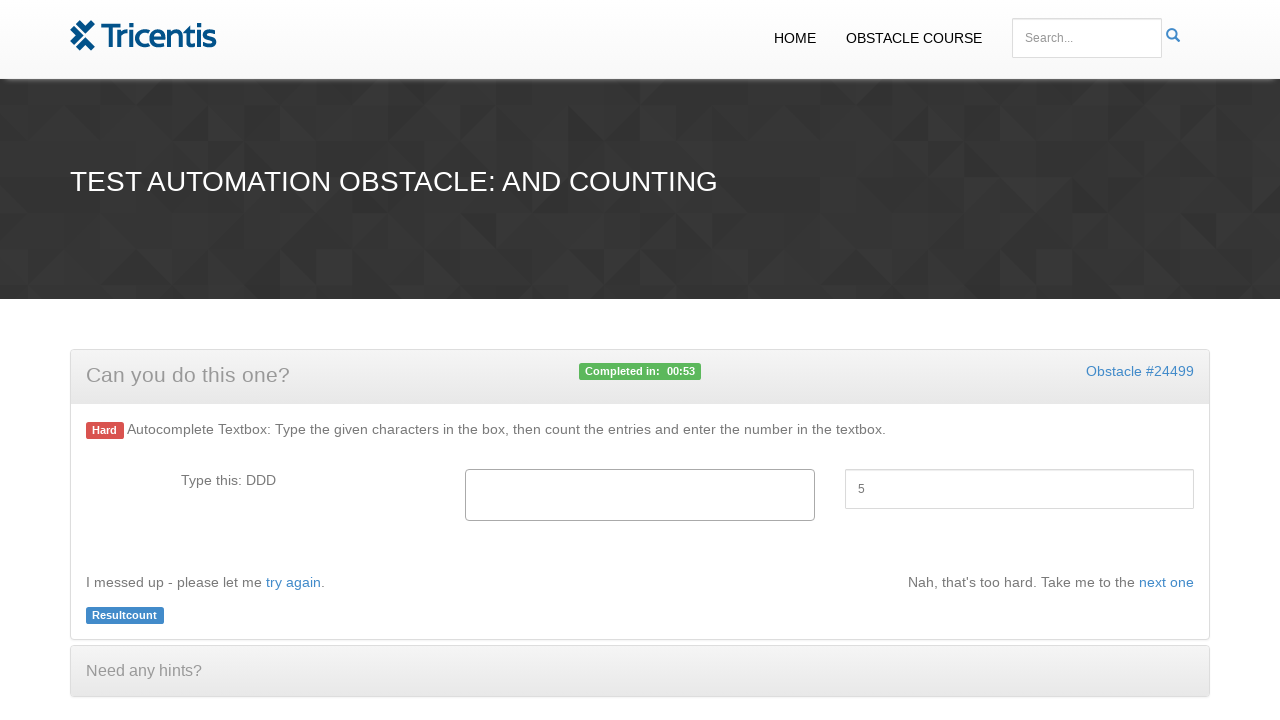

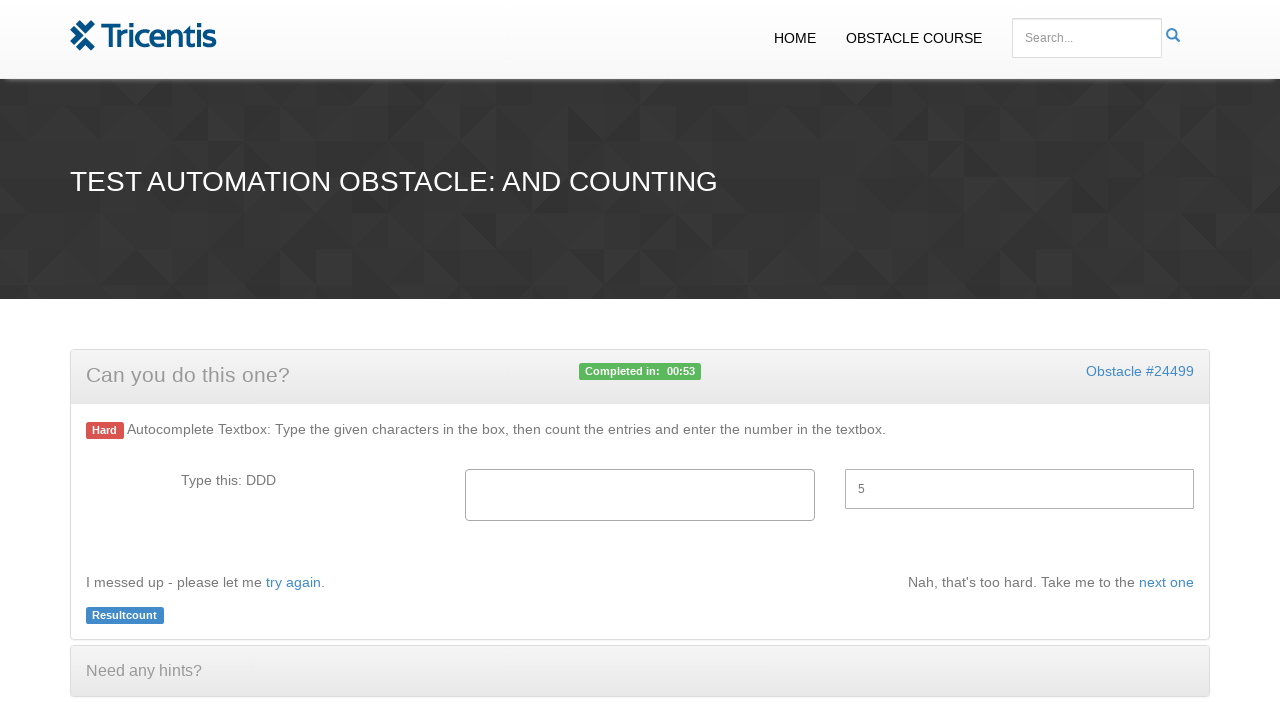